Tests drag and drop functionality by dragging element A to element B's position on the Heroku drag and drop demo page

Starting URL: http://the-internet.herokuapp.com/drag_and_drop

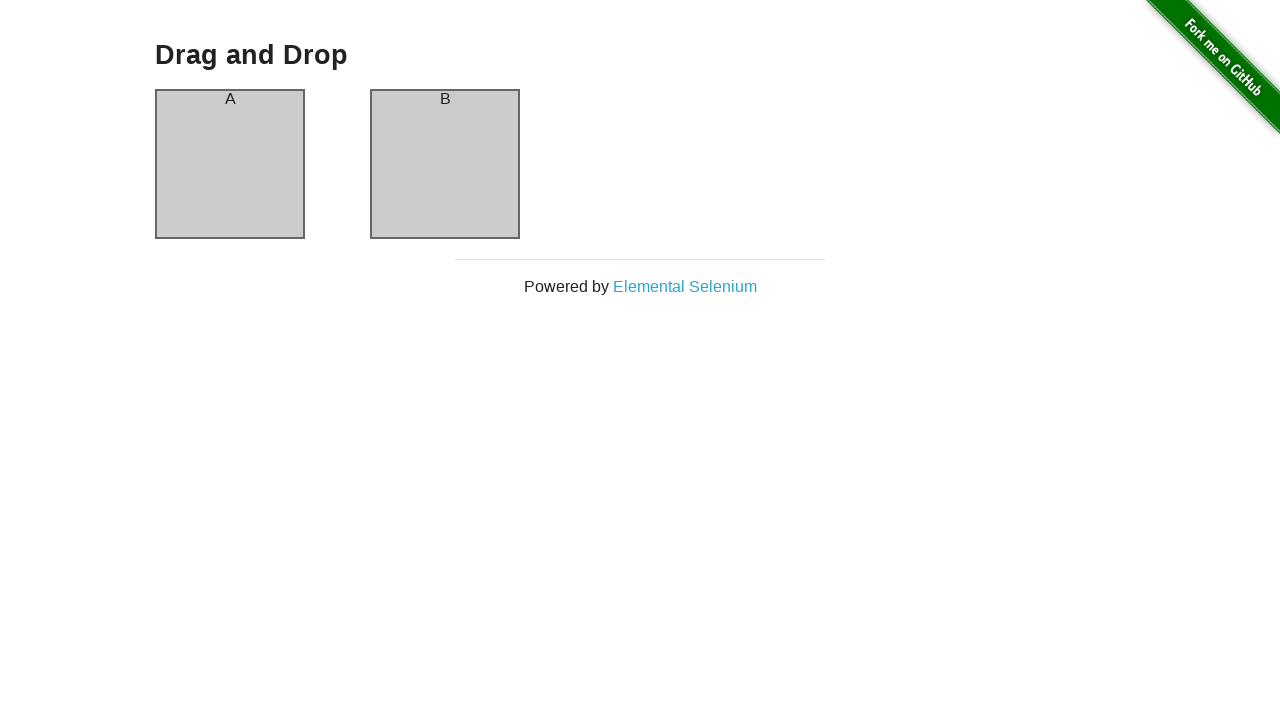

Navigated to Heroku drag and drop demo page
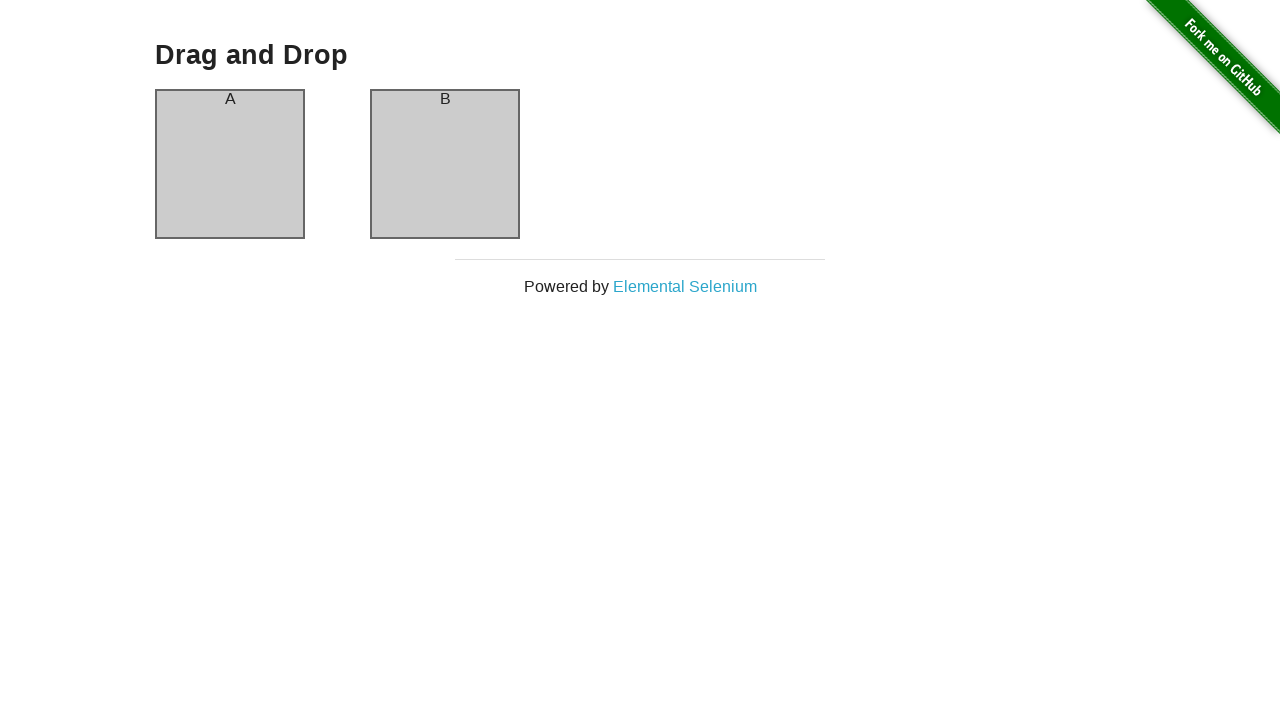

Located element A (drag source)
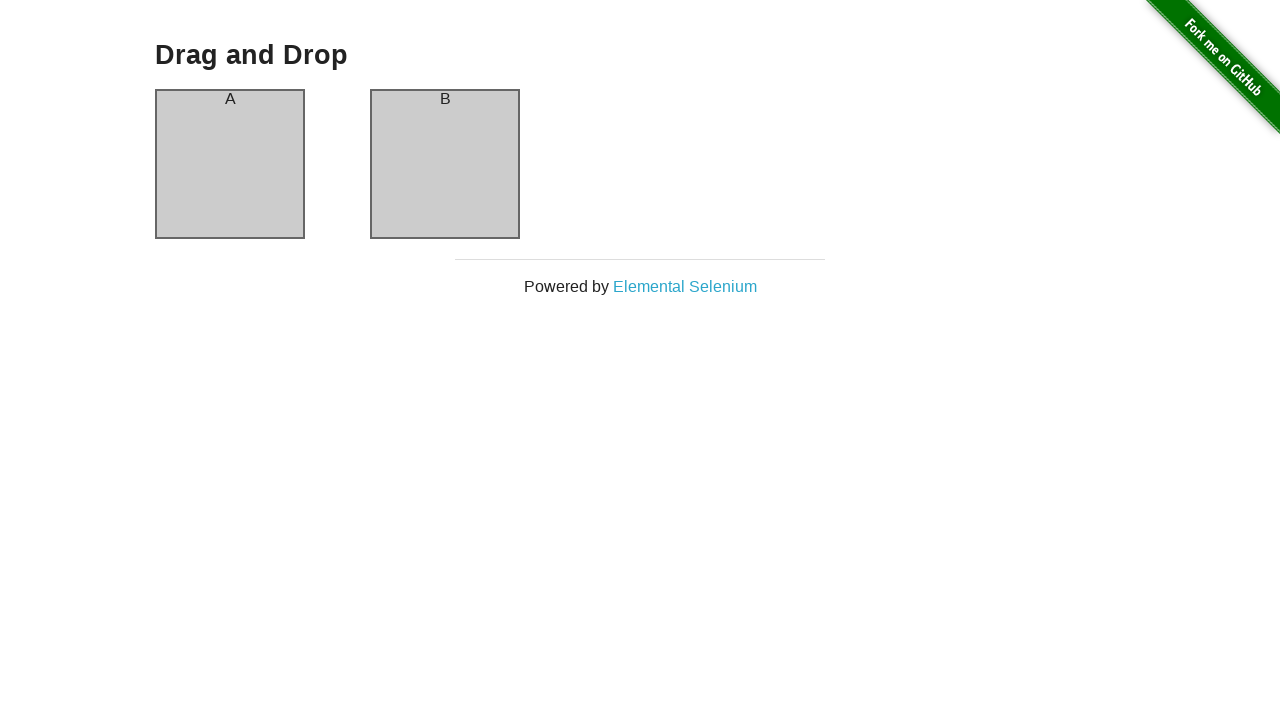

Located element B (drop target)
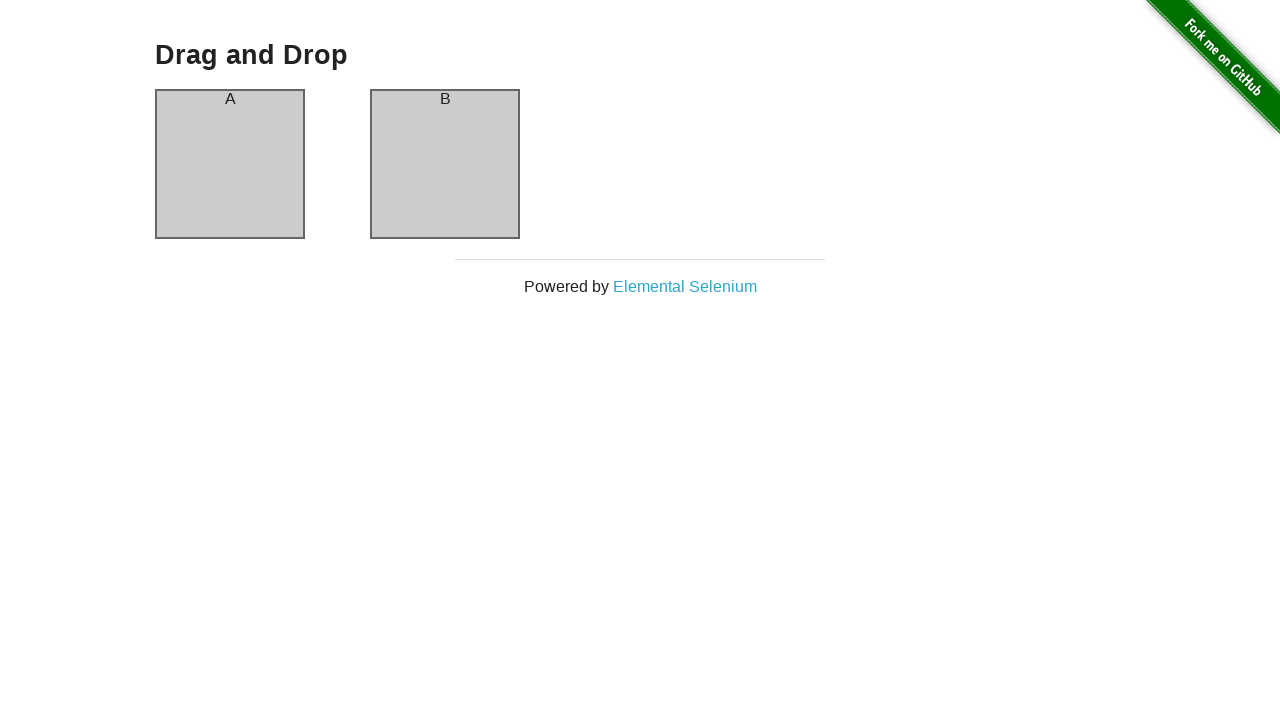

Dragged element A to element B's position at (445, 99)
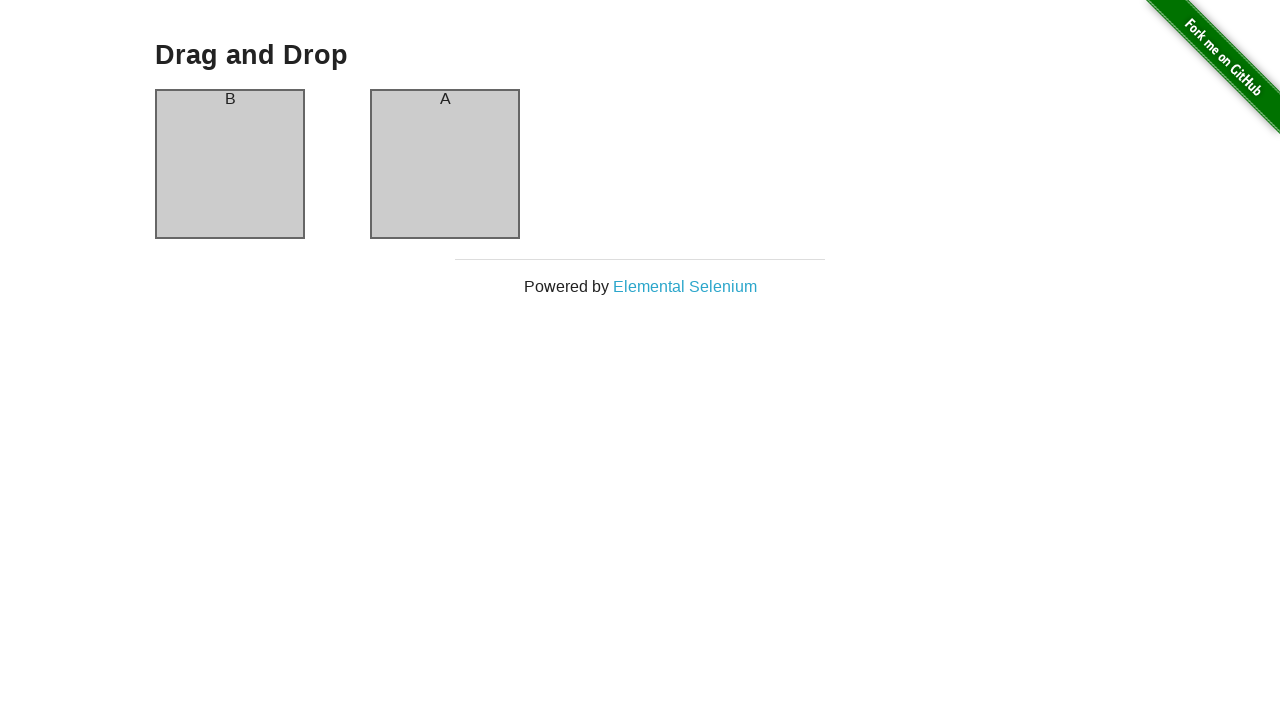

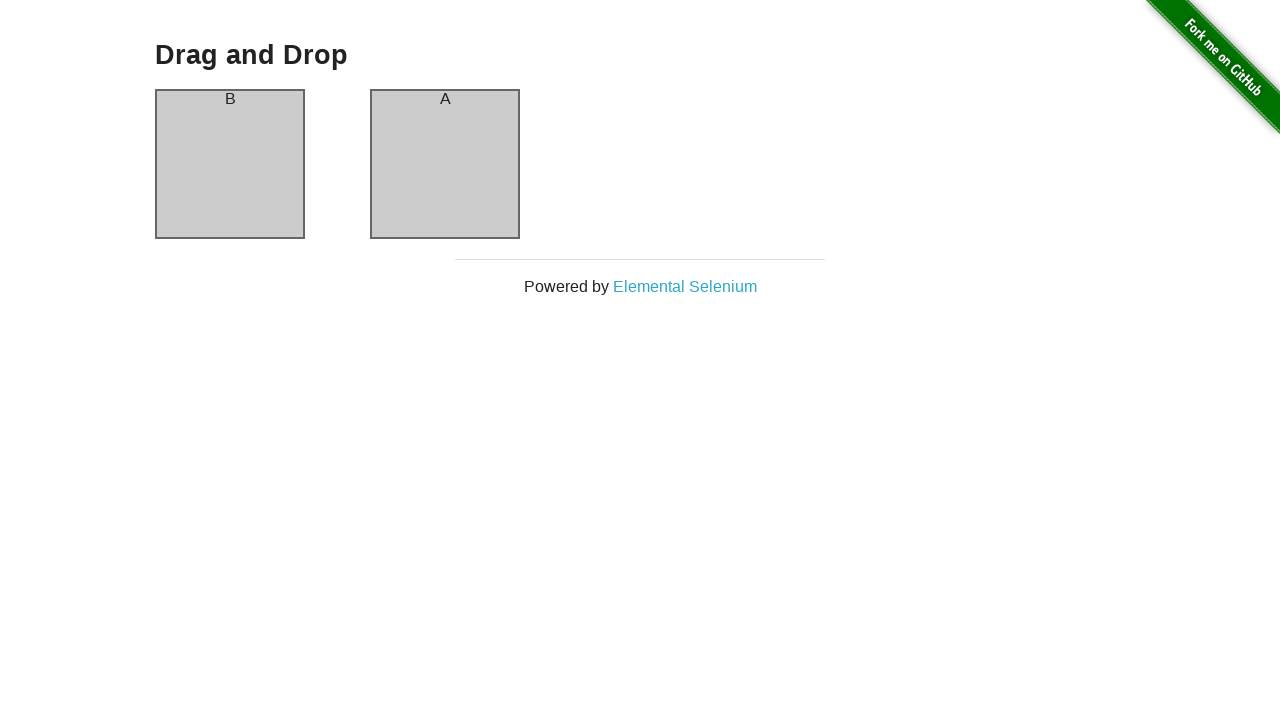